Tests locator functionality on OrangeHRM's demo booking page by counting country dropdown options and filling in the name field on the form.

Starting URL: https://www.orangehrm.com/en/book-a-free-demo/

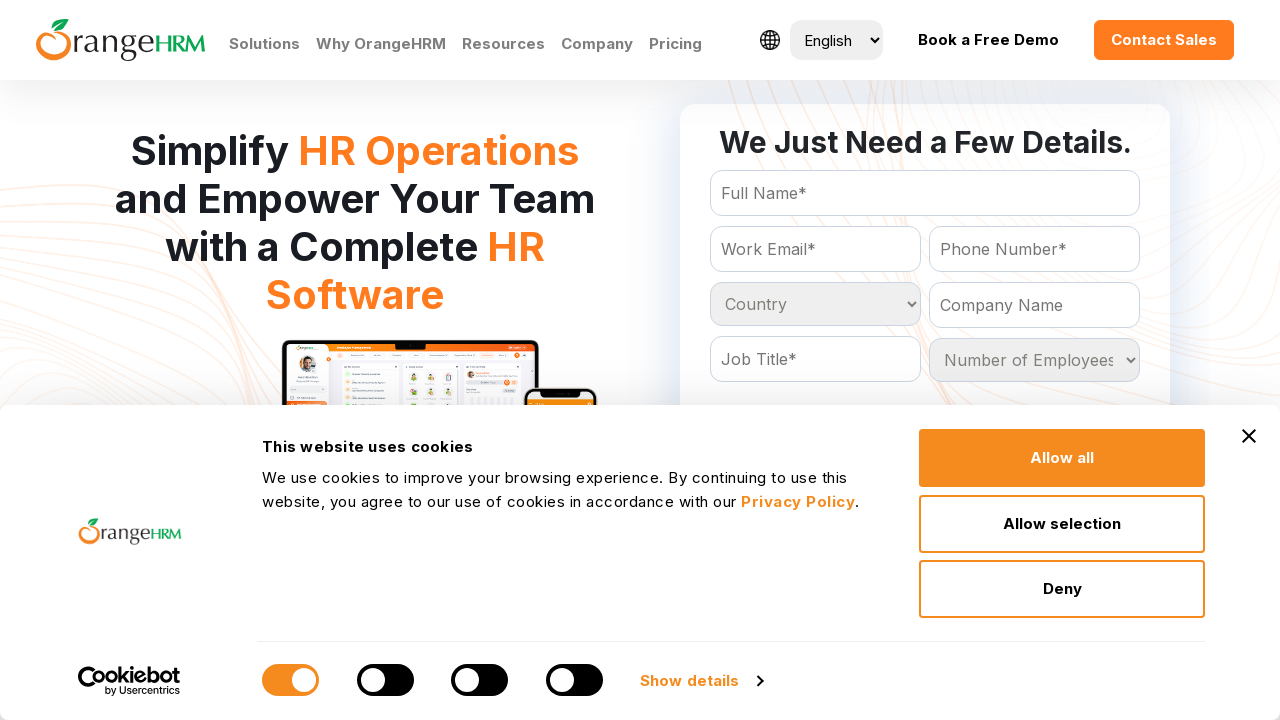

Located country dropdown options
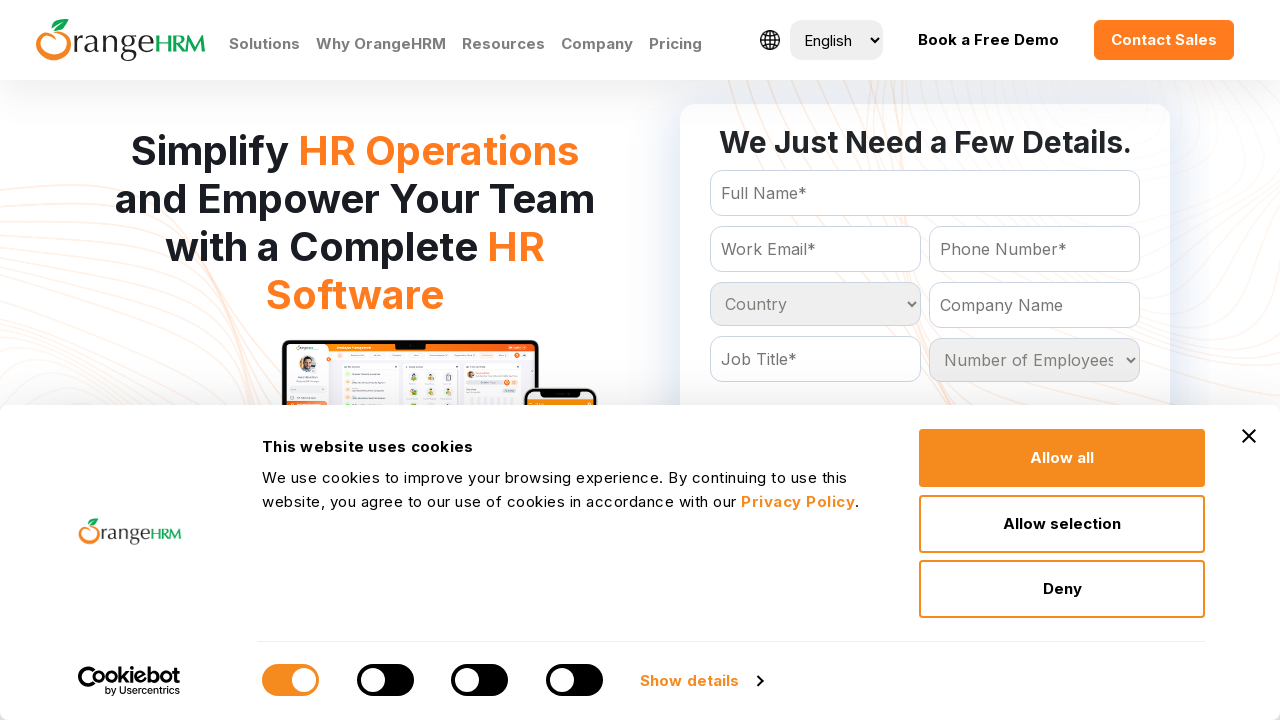

Counted 233 country dropdown options
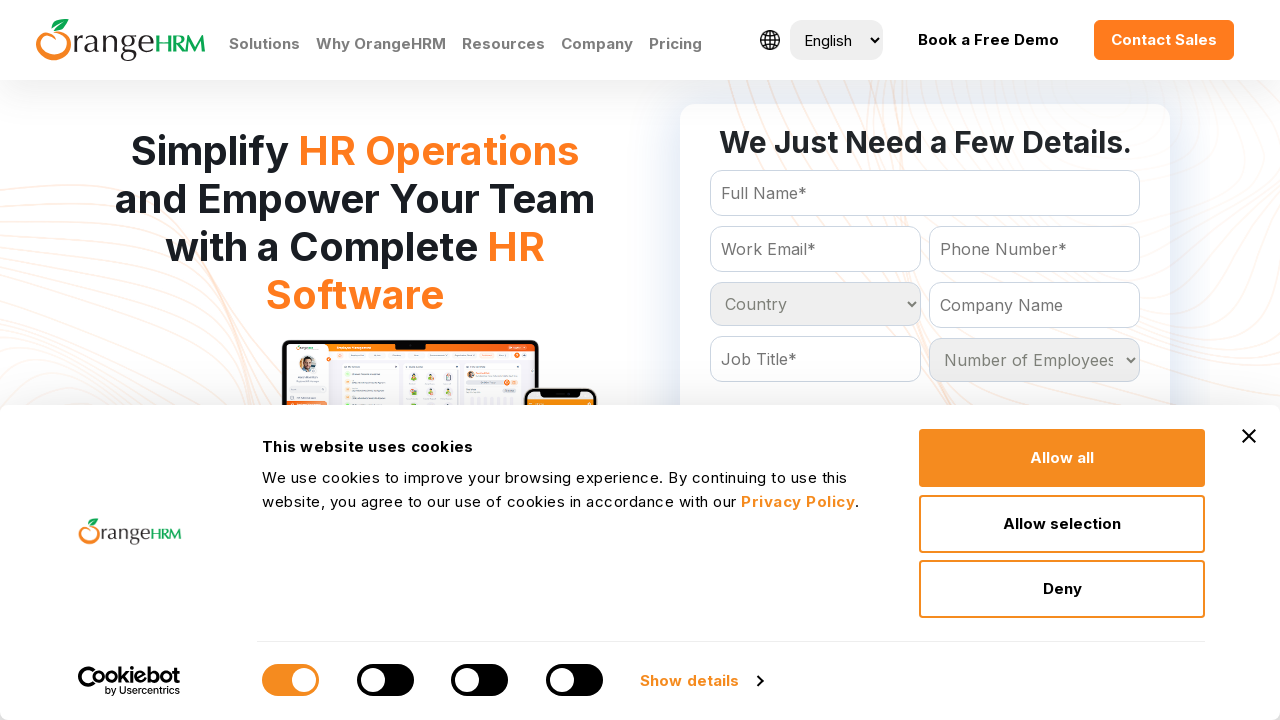

Filled in full name field with 'Marcus Johnson' on xpath=//input[@name='FullName']
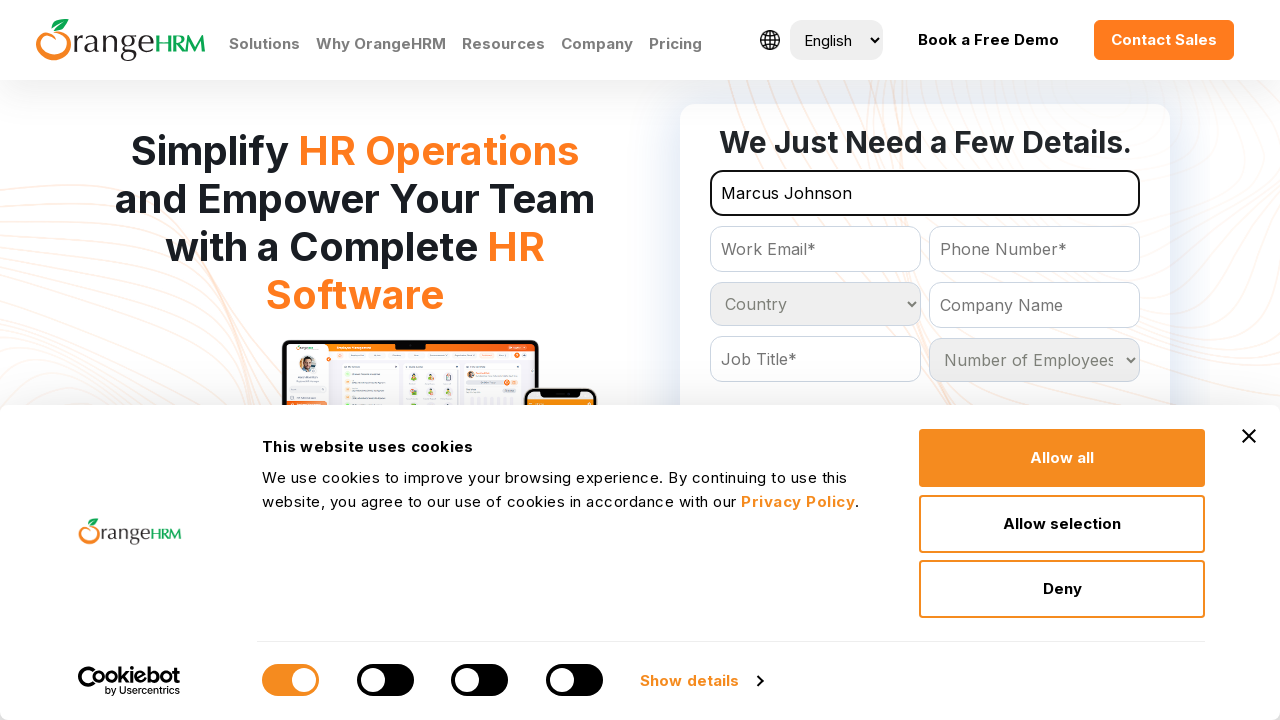

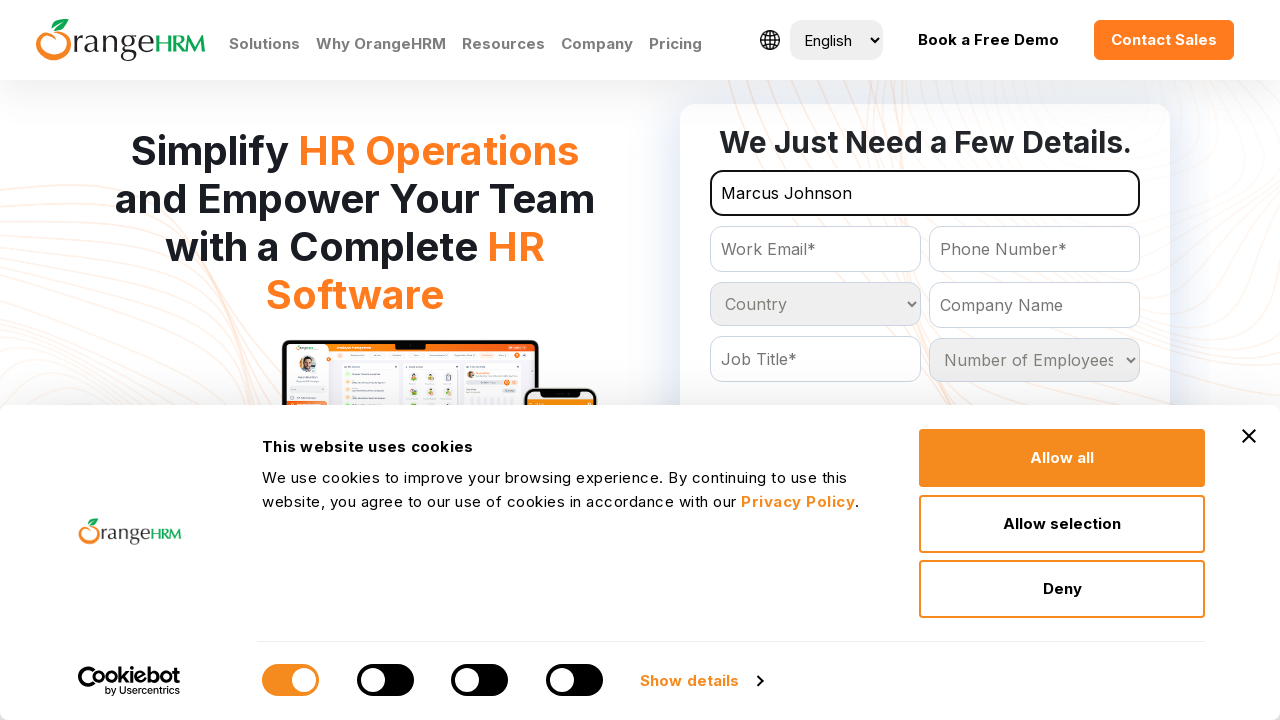